Clicks the "Get started" link on the Playwright homepage and verifies navigation to the Installation page

Starting URL: https://playwright.dev/

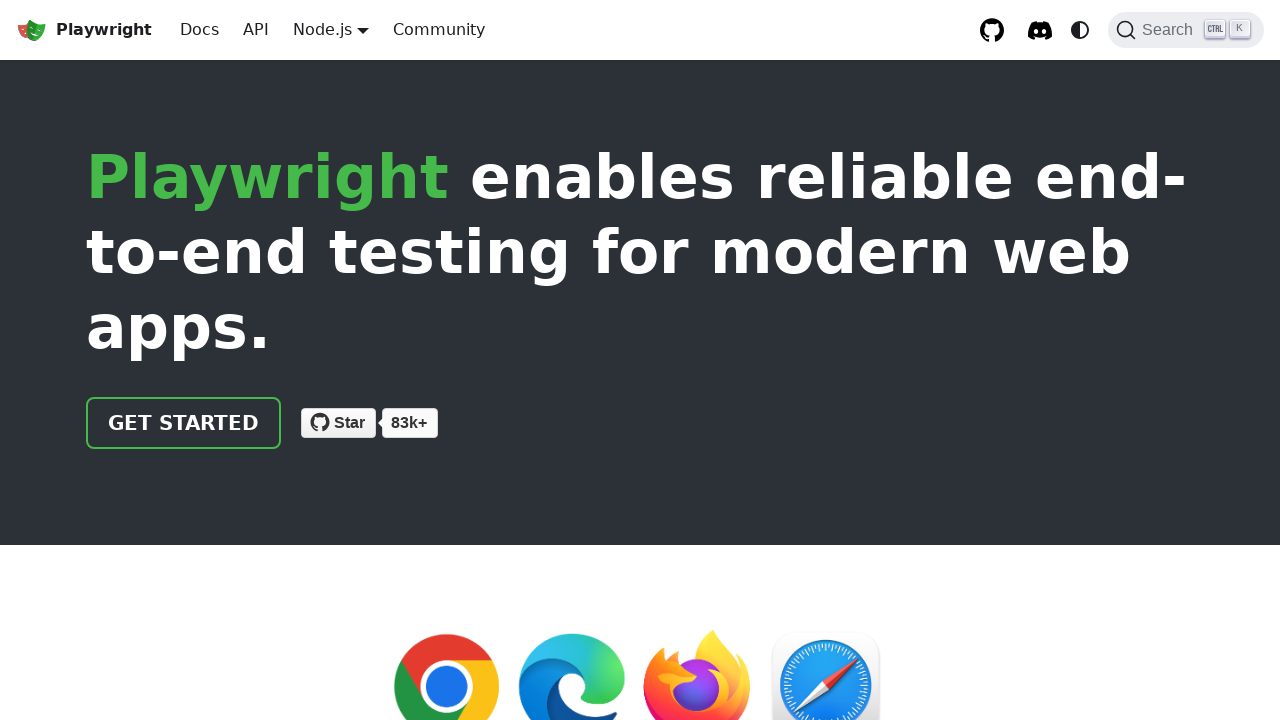

Clicked the 'Get started' link on the Playwright homepage at (184, 423) on internal:role=link[name="Get started"i]
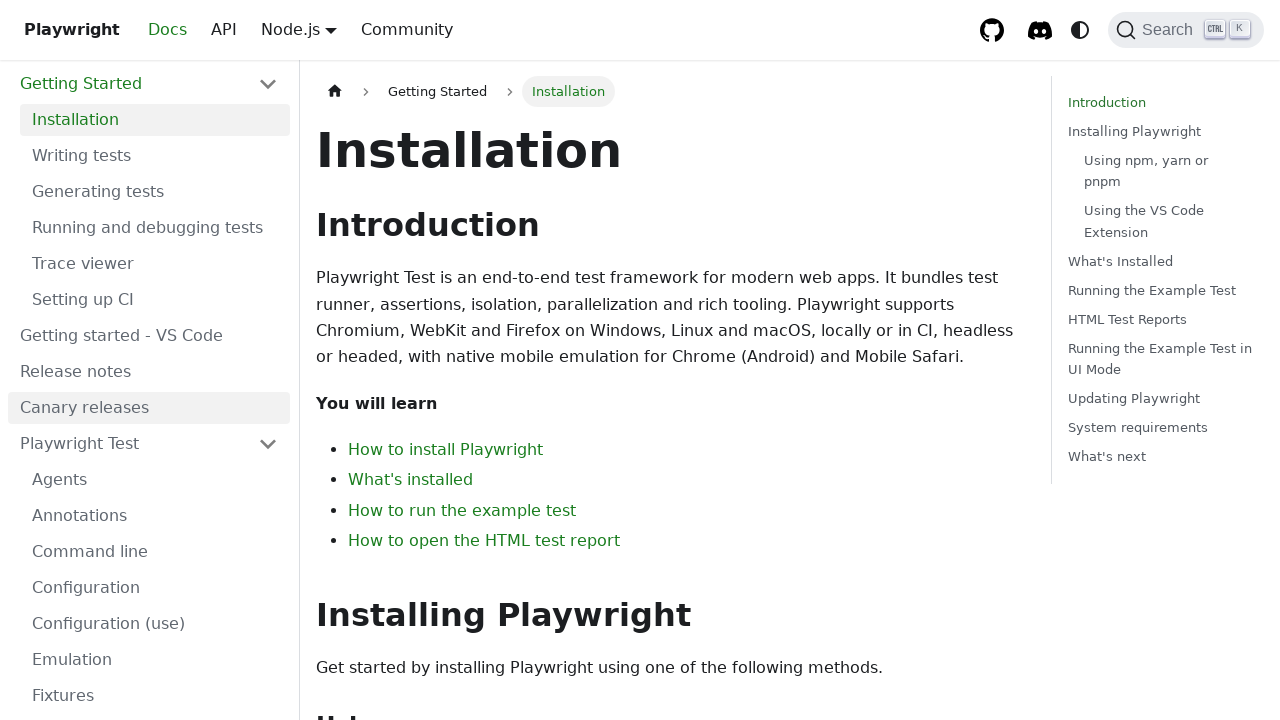

Verified that the 'Installation' heading is visible on the page
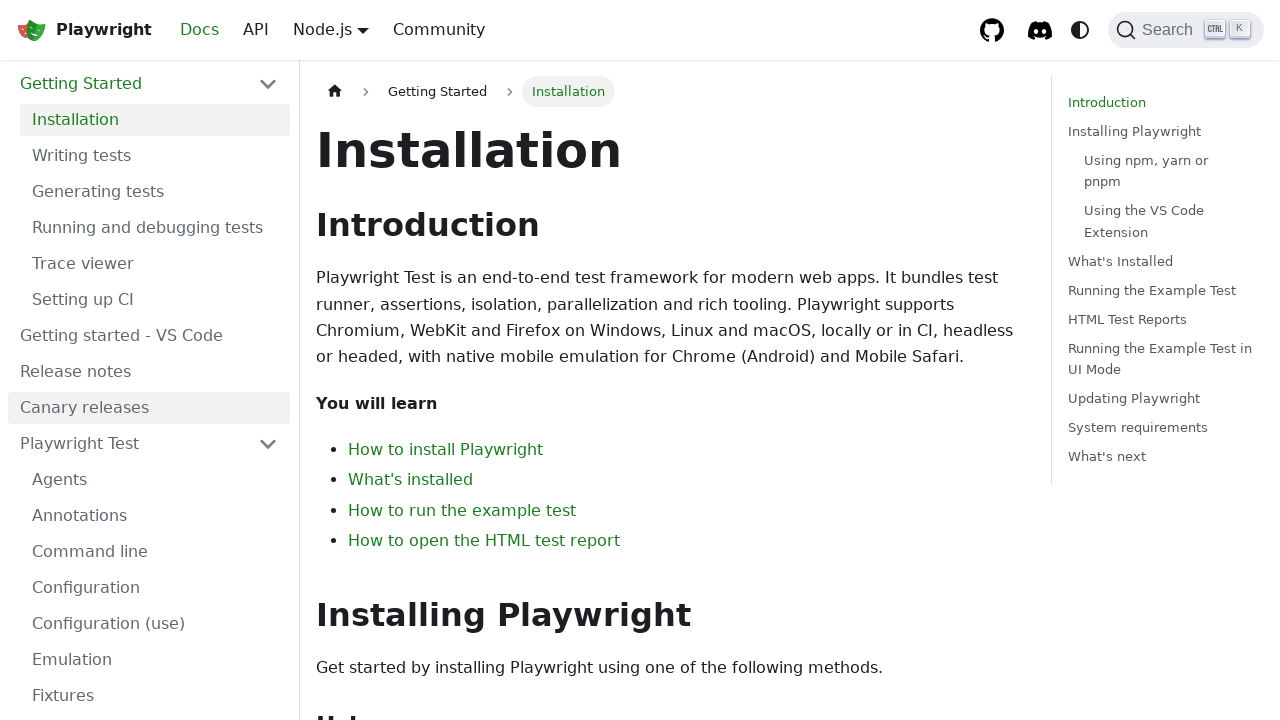

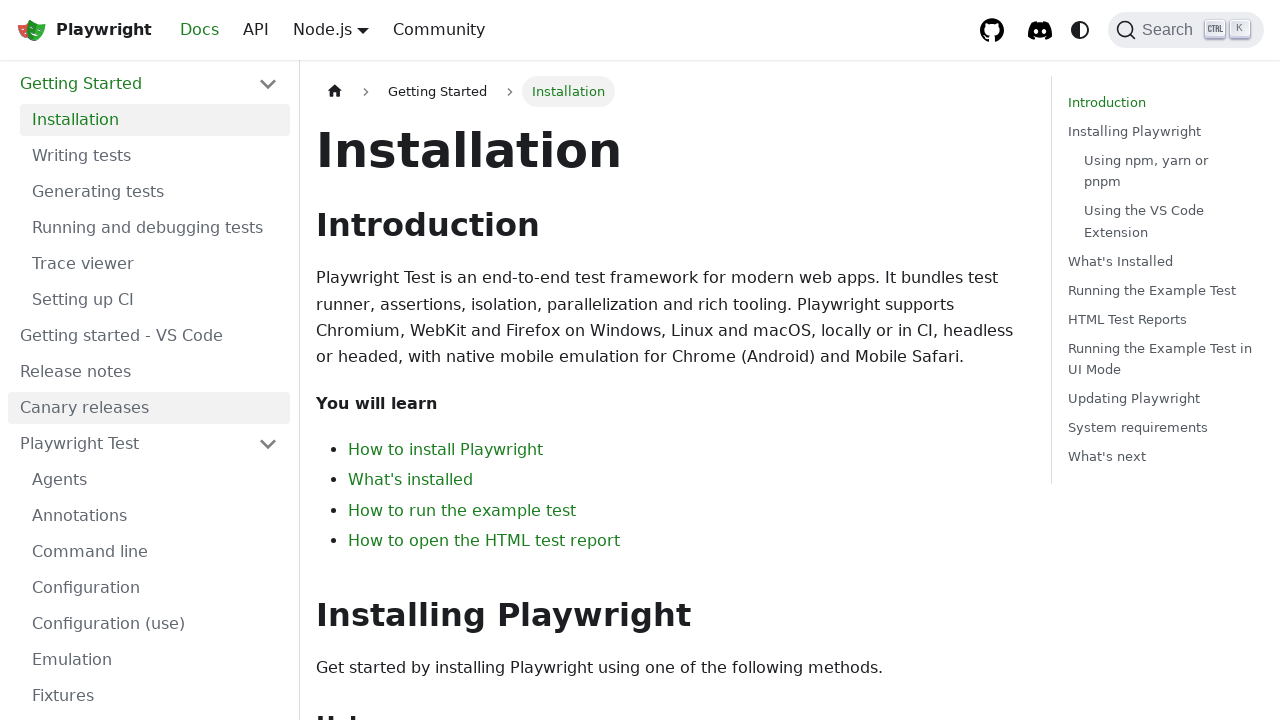